Tests alert handling functionality by filling a name field, clicking a button to trigger an alert, verifying the alert text, and accepting the alert

Starting URL: https://rahulshettyacademy.com/AutomationPractice/

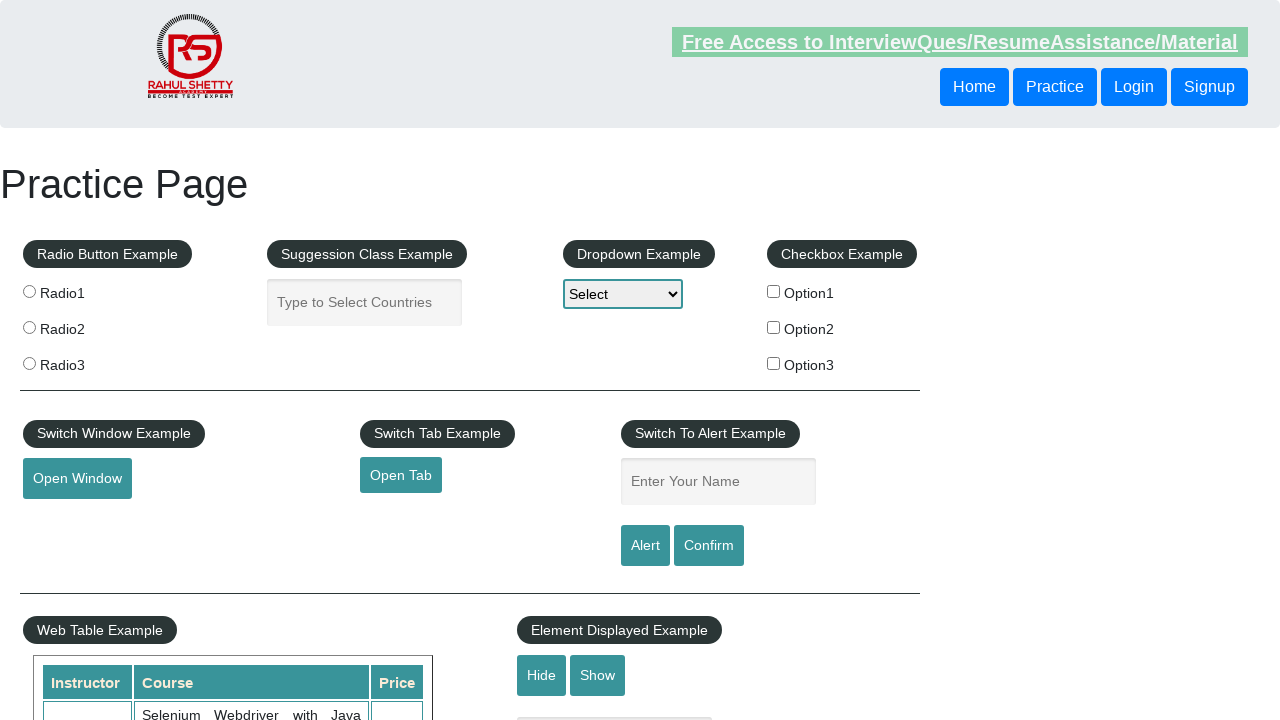

Filled name field with 'Option3' on #name
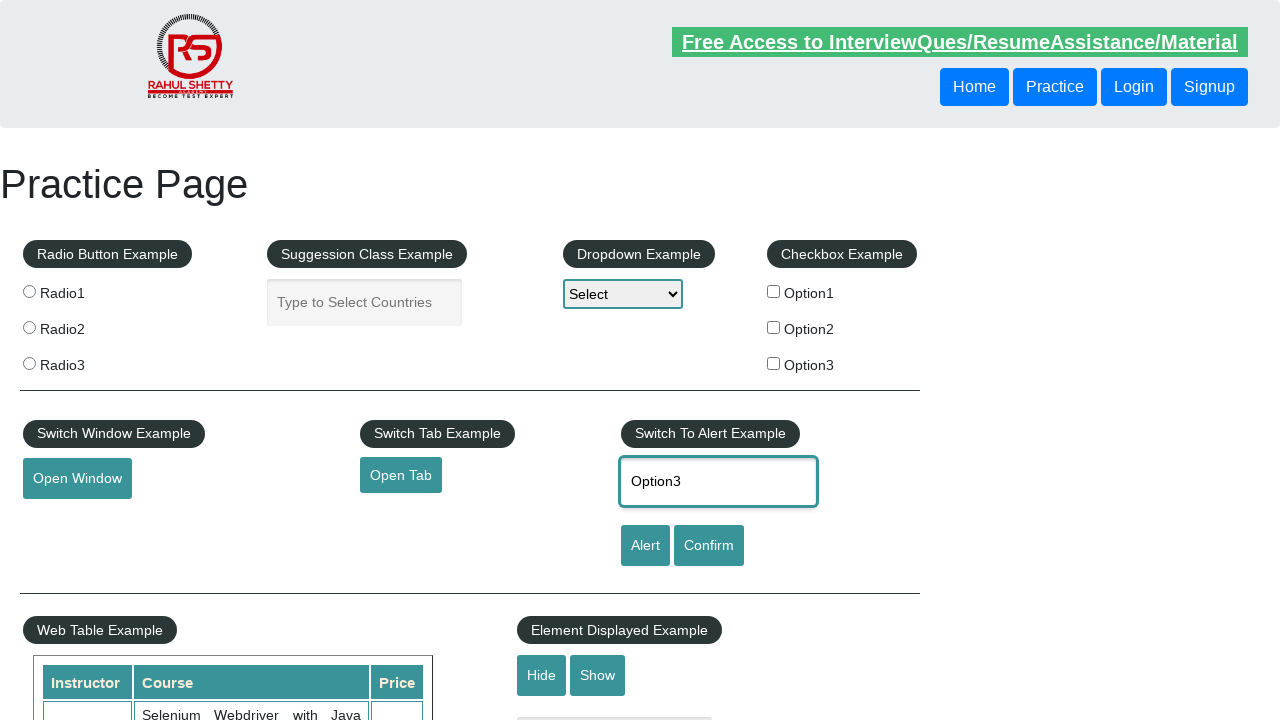

Clicked alert button to trigger alert dialog at (645, 546) on #alertbtn
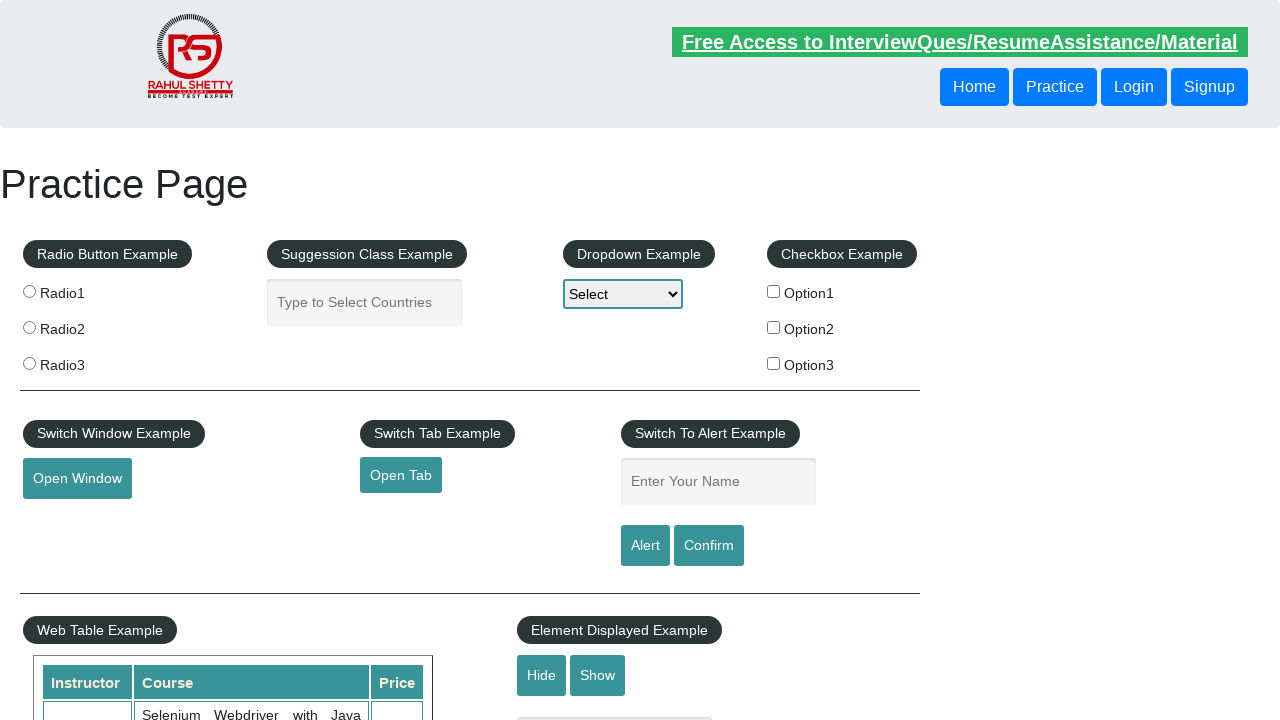

Set up alert handler to accept dialog
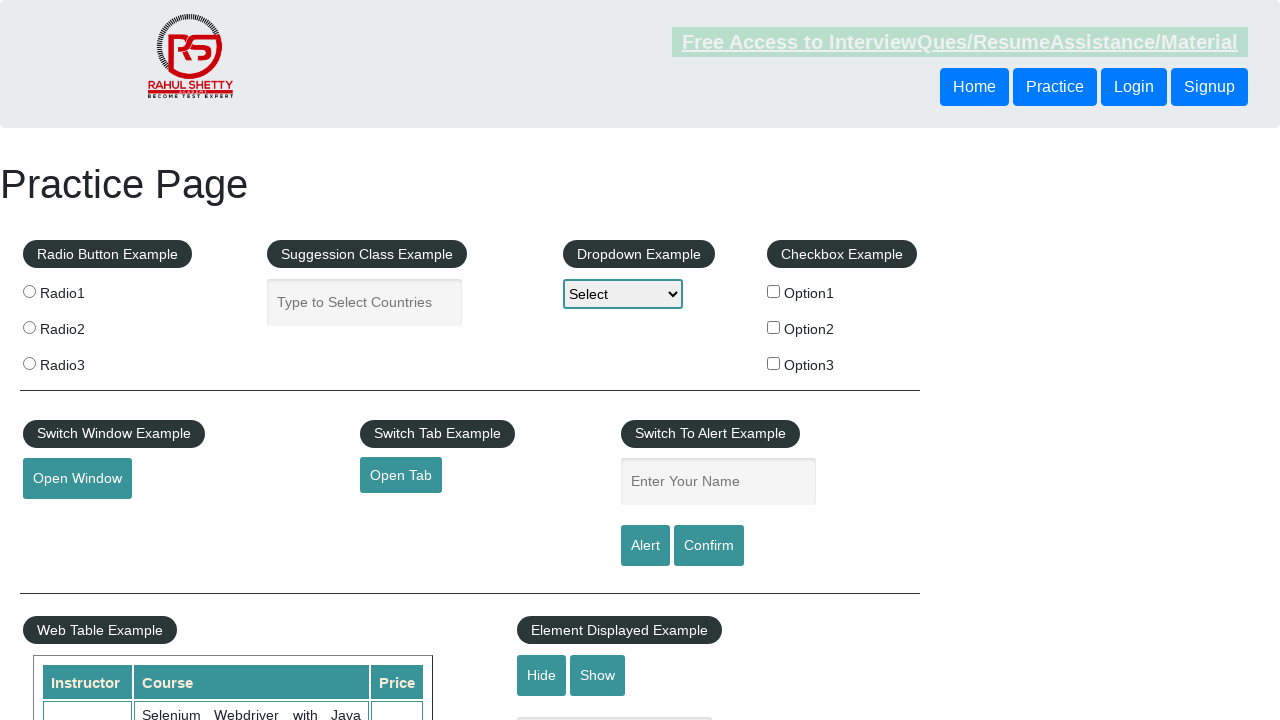

Registered dialog handler with assertion for 'Option3' in message
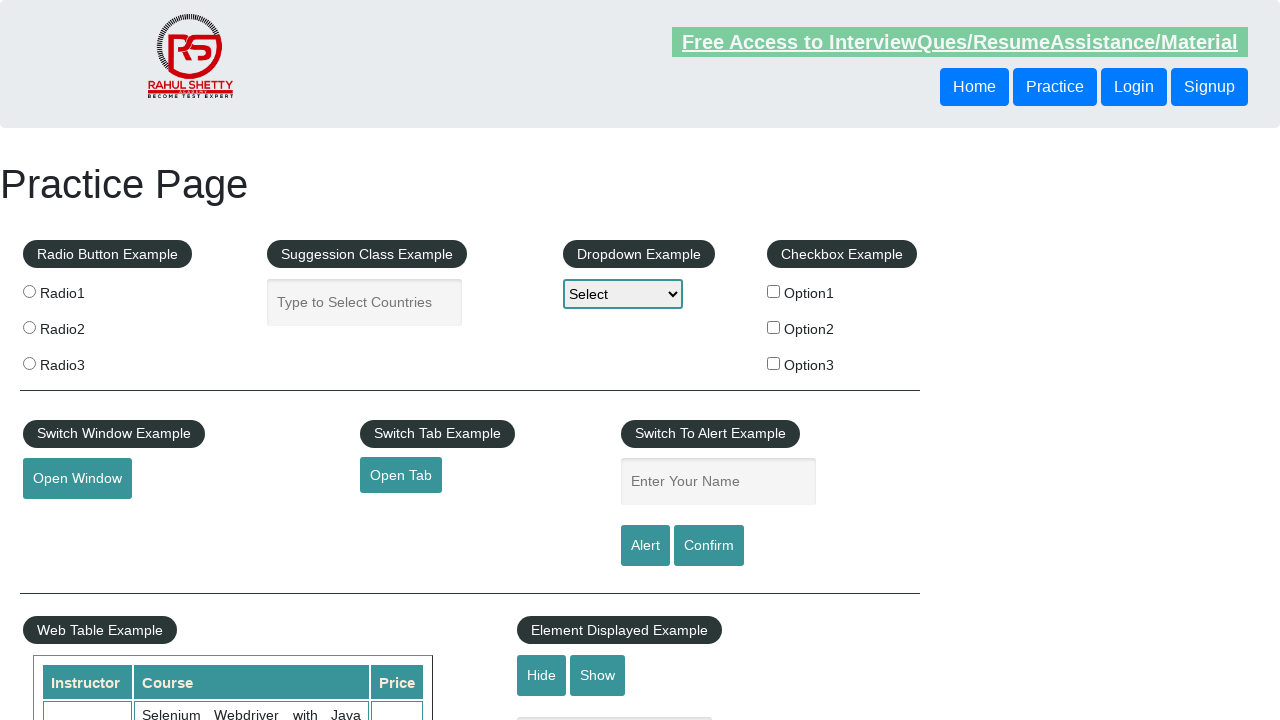

Clicked alert button again to trigger and handle alert with verification at (645, 546) on #alertbtn
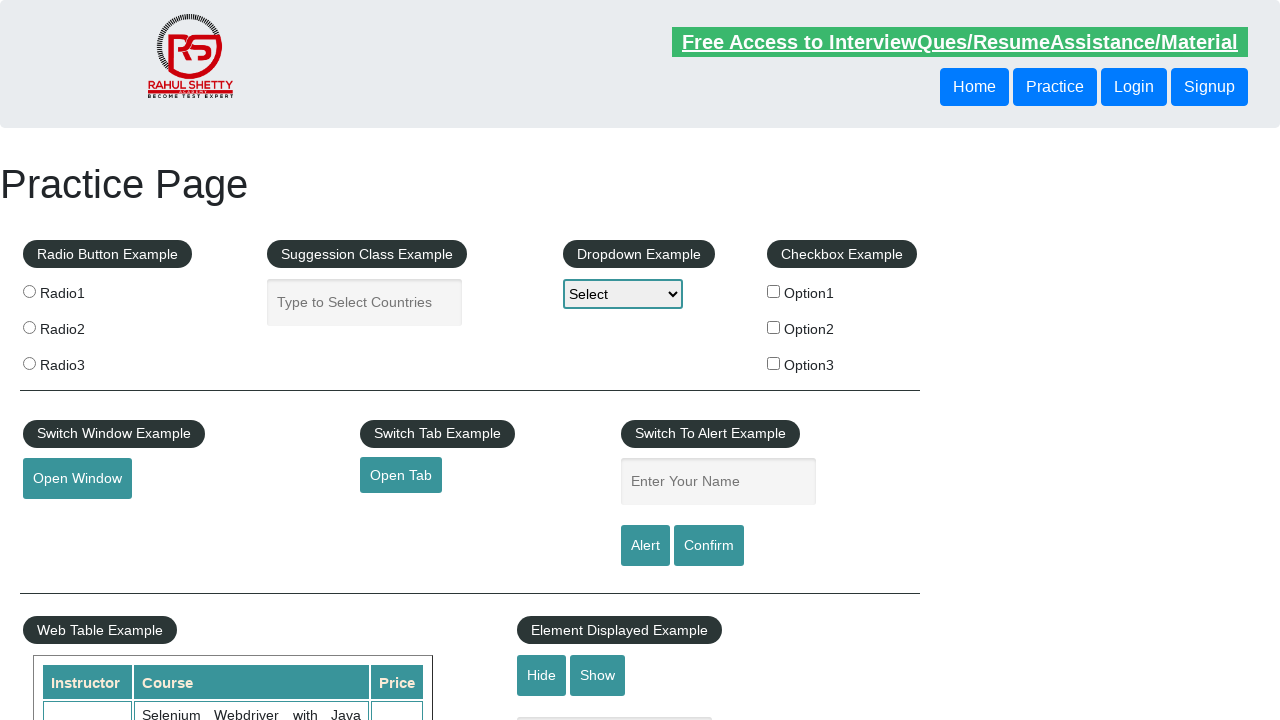

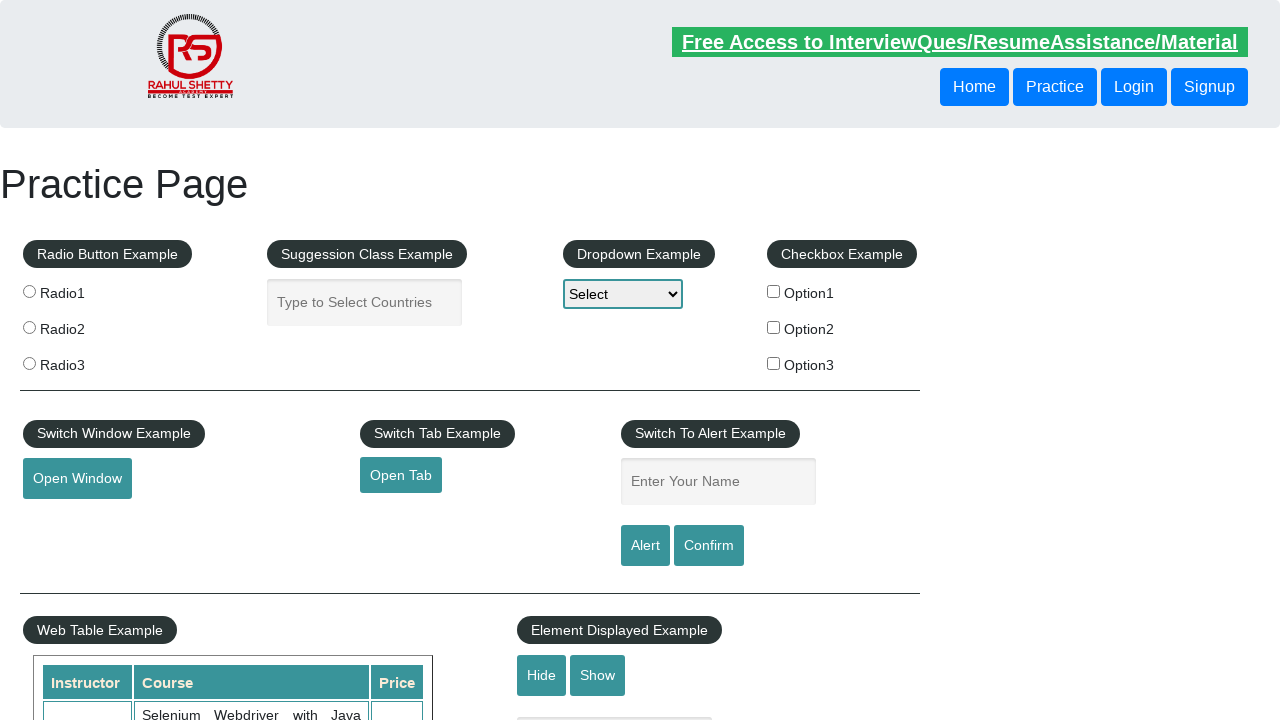